Navigates to a demo table page and counts the number of employees in each department by iterating through table rows

Starting URL: http://automationbykrishna.com/#

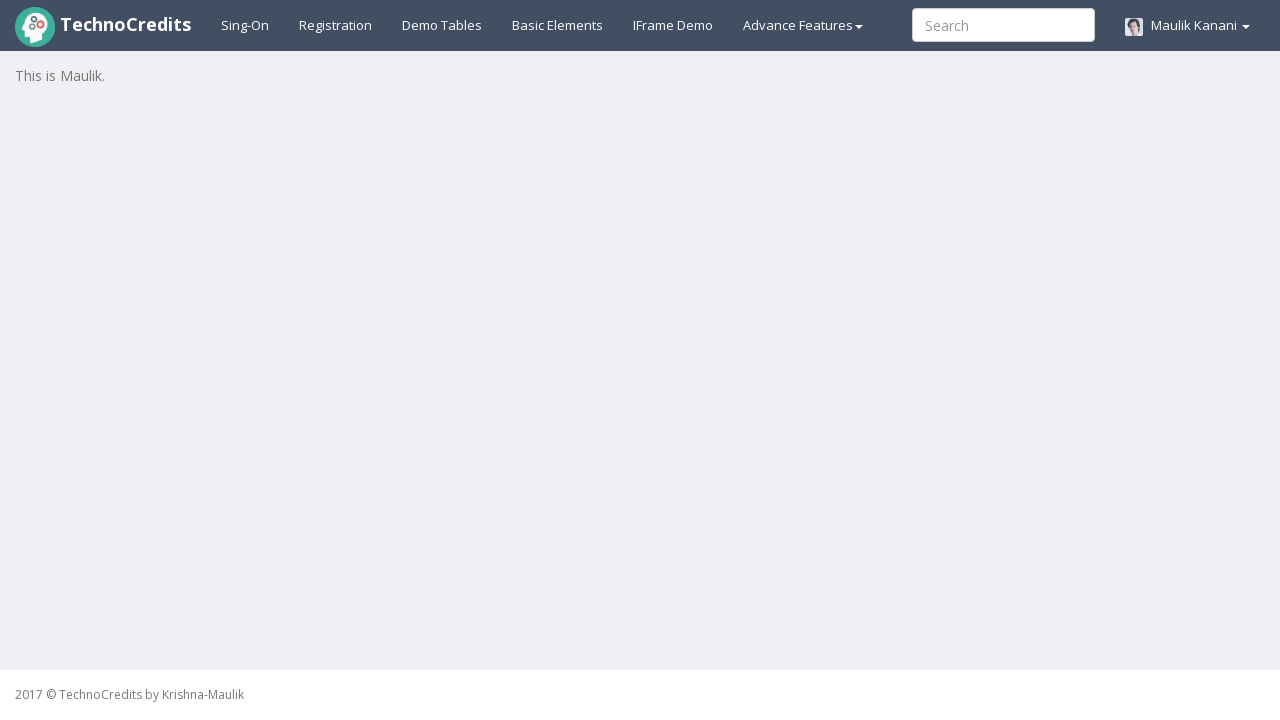

Clicked 'Demo Tables' link to navigate to demo table page at (442, 25) on a:has-text('Demo Tables')
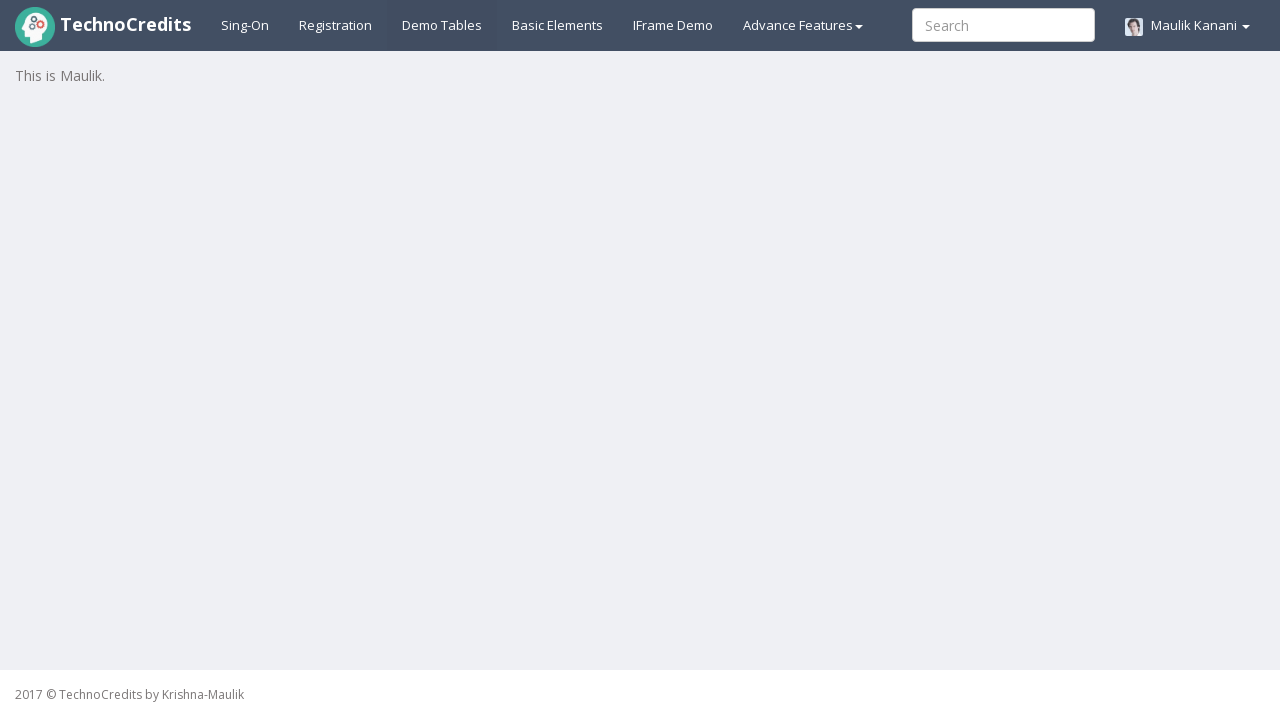

Waited for table to load
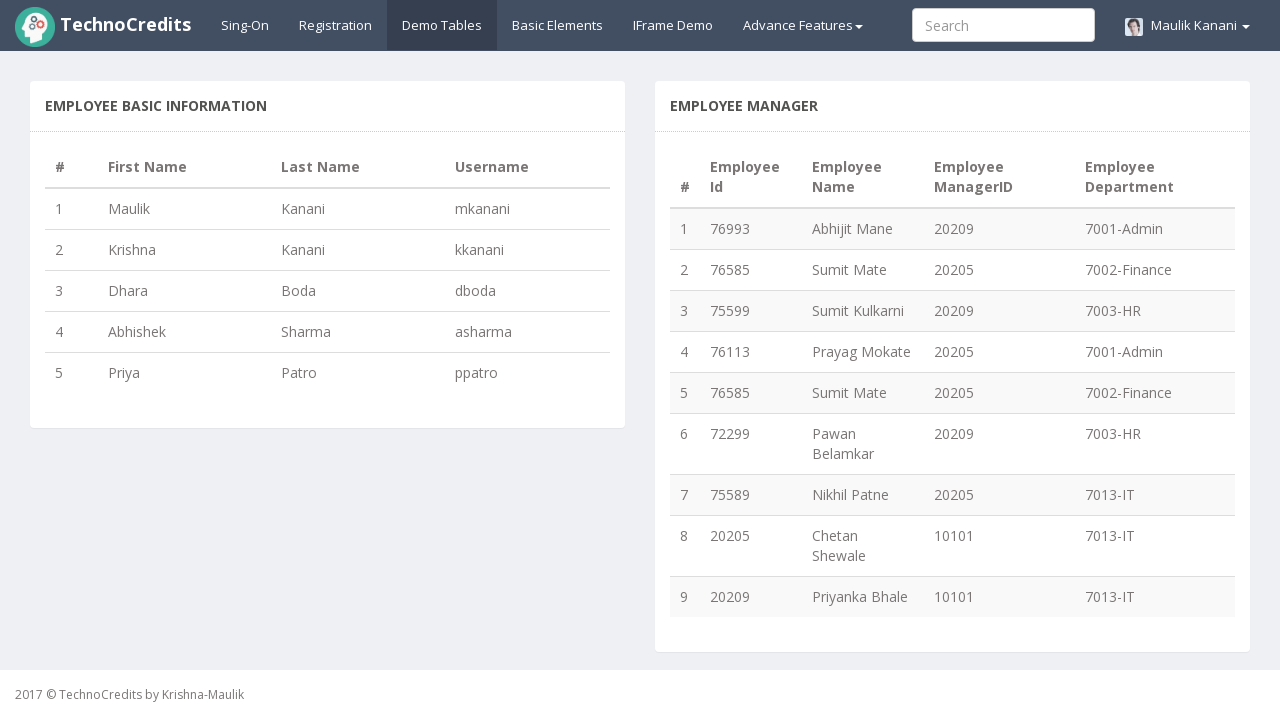

Located all department cells in table
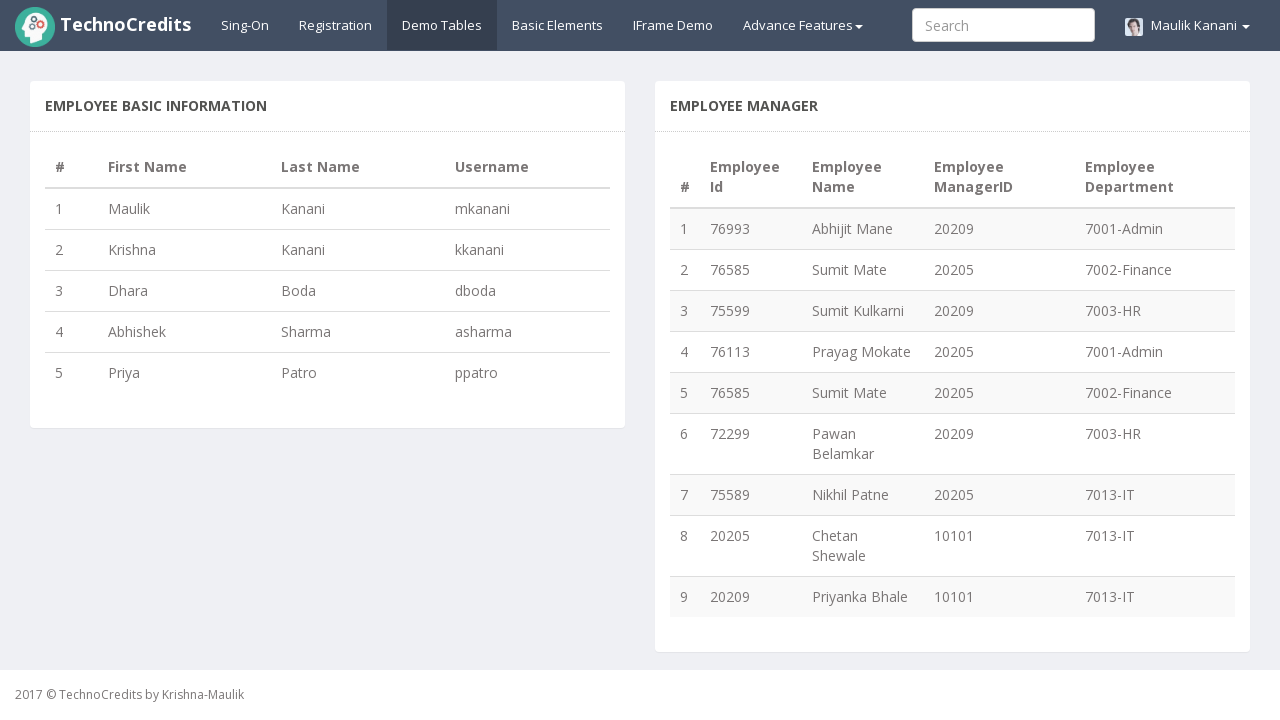

Counted 9 department cells in table
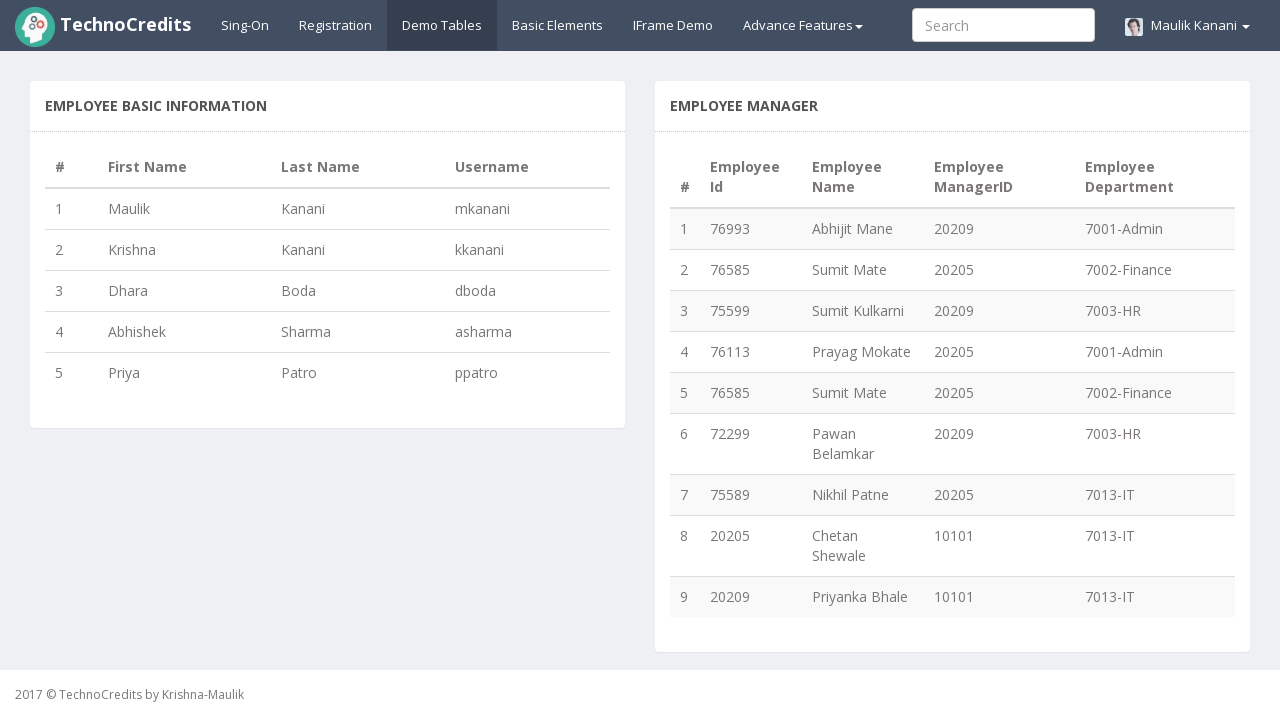

Retrieved department name '7001-Admin' from row 1
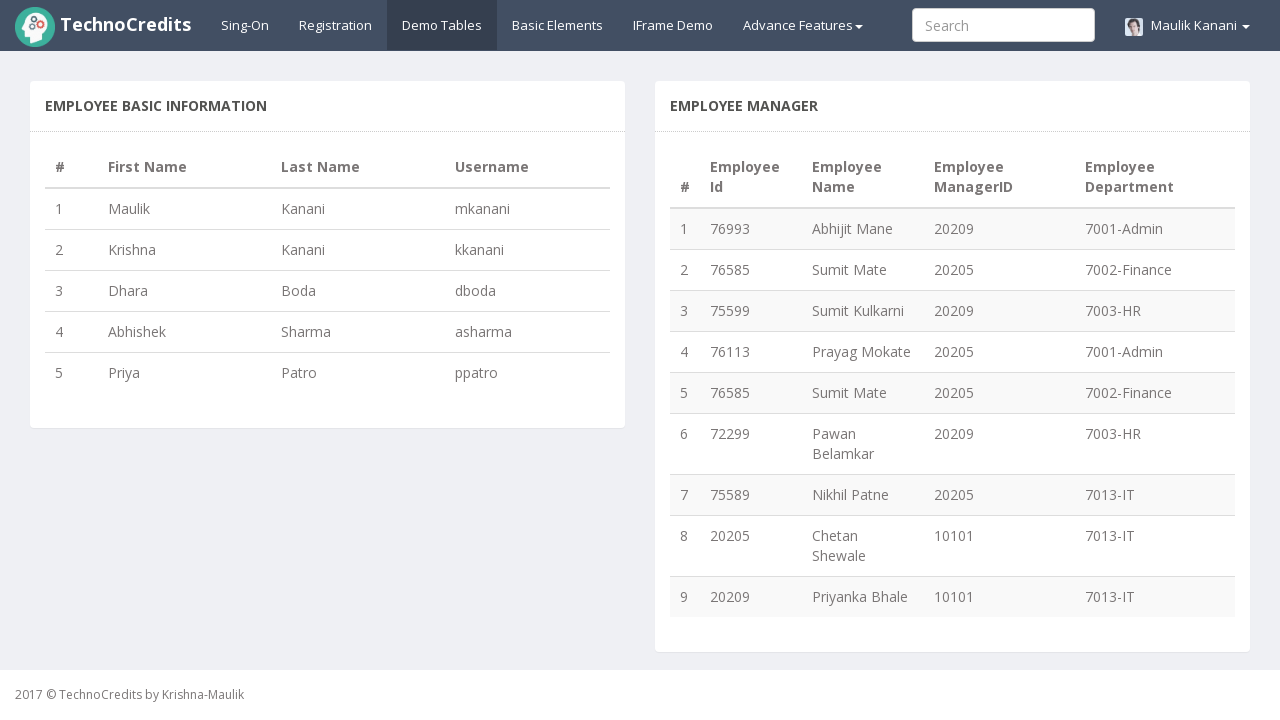

Retrieved department name '7002-Finance' from row 2
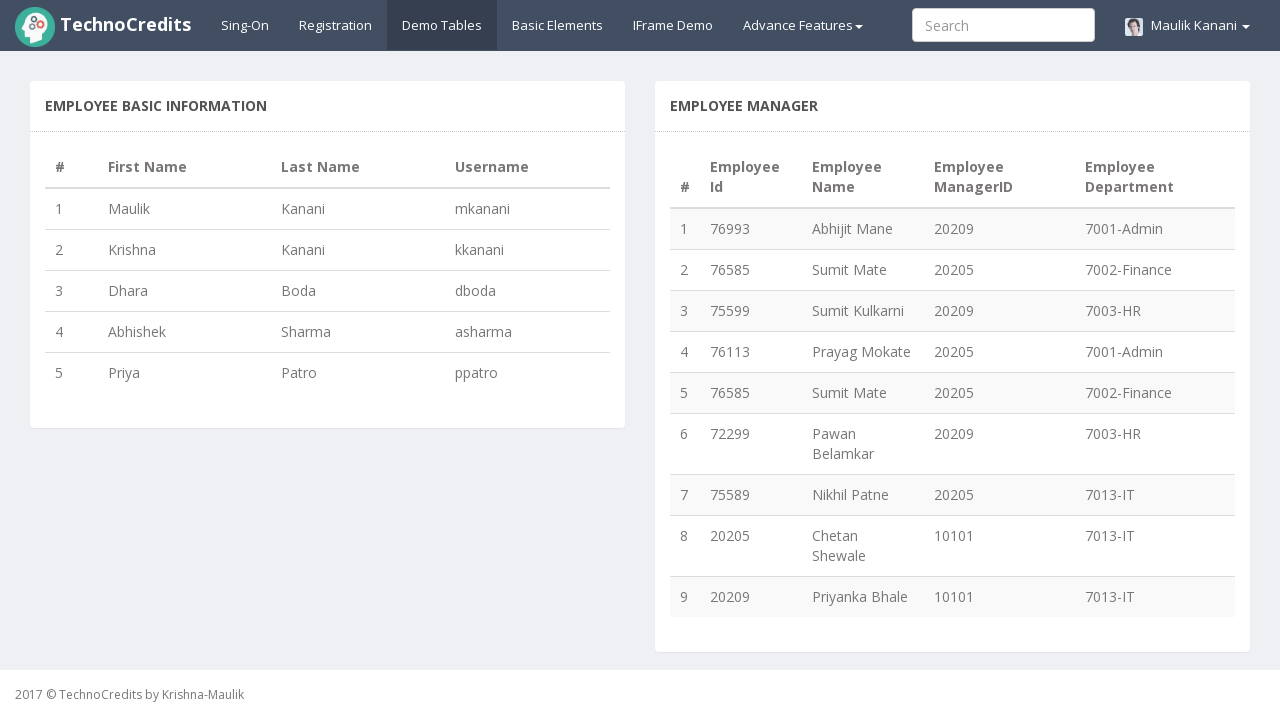

Retrieved department name '7003-HR' from row 3
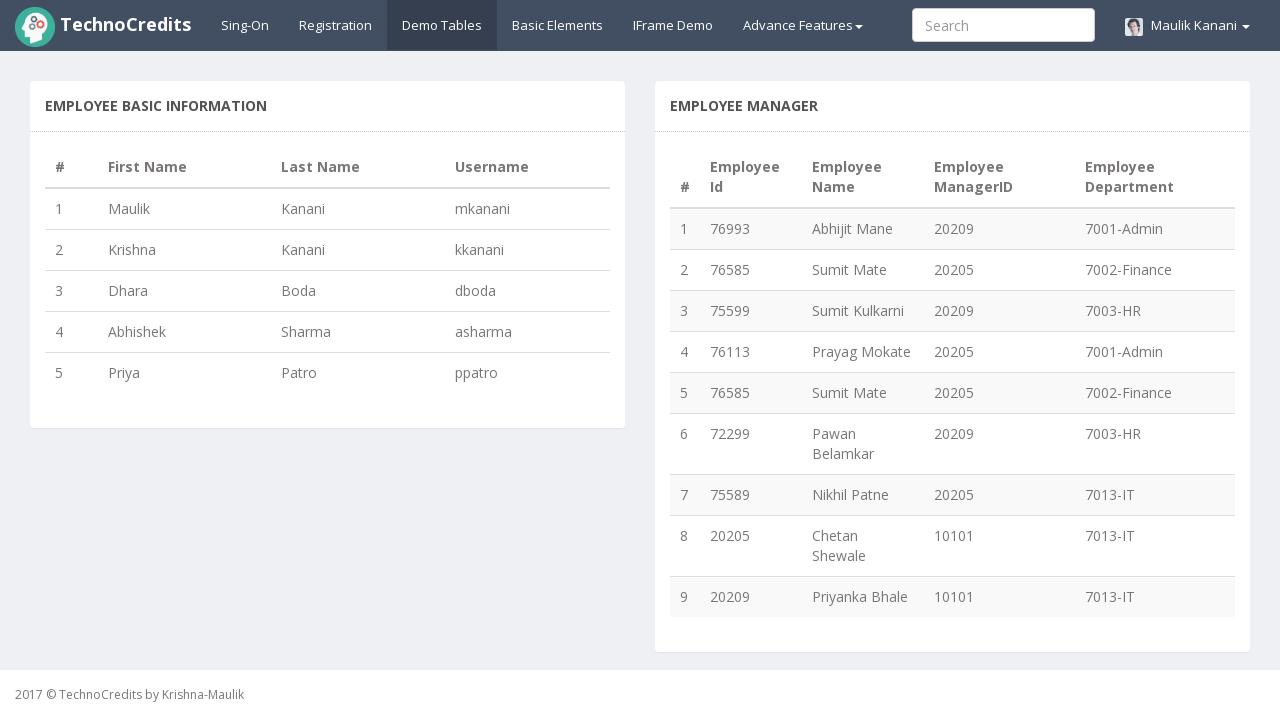

Retrieved department name '7001-Admin' from row 4
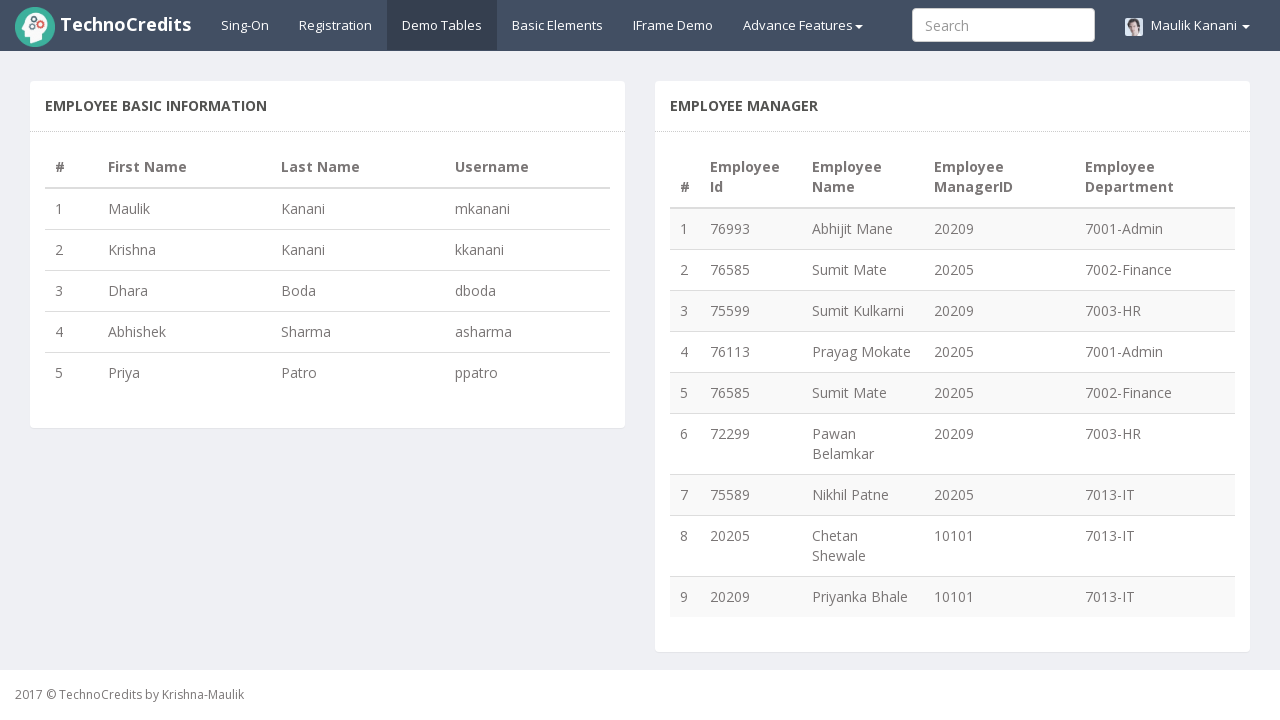

Retrieved department name '7002-Finance' from row 5
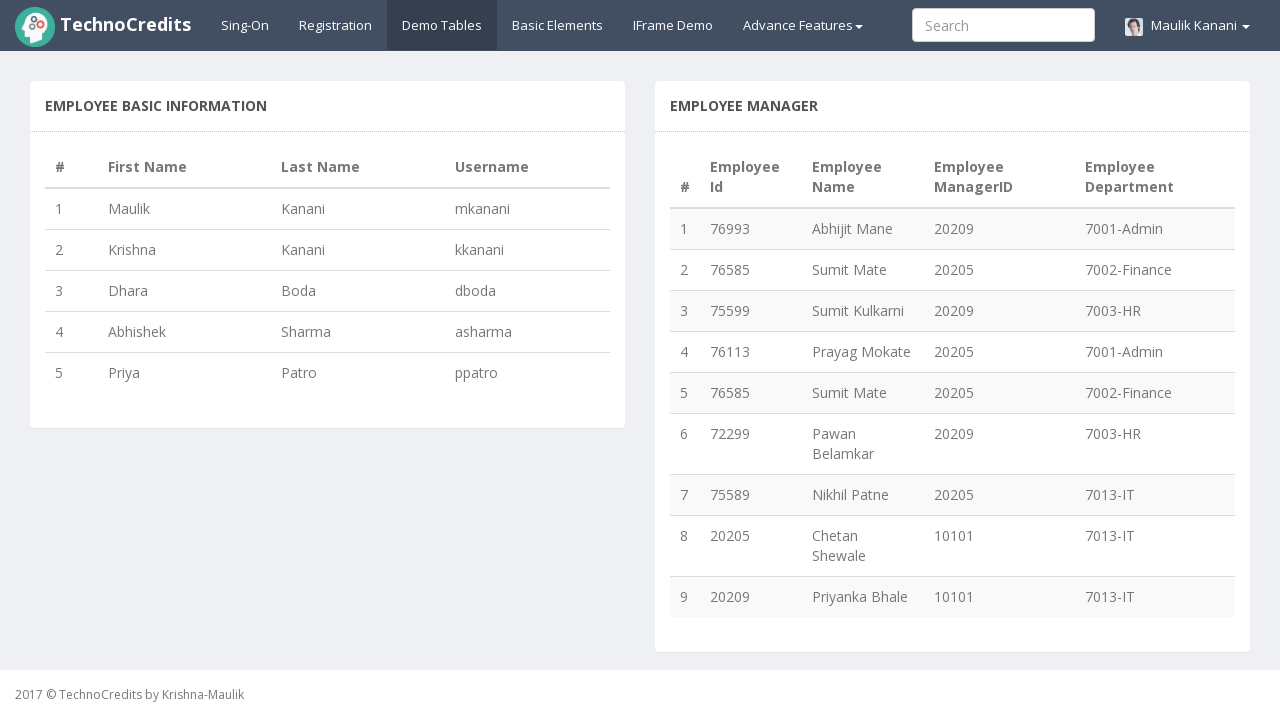

Retrieved department name '7003-HR' from row 6
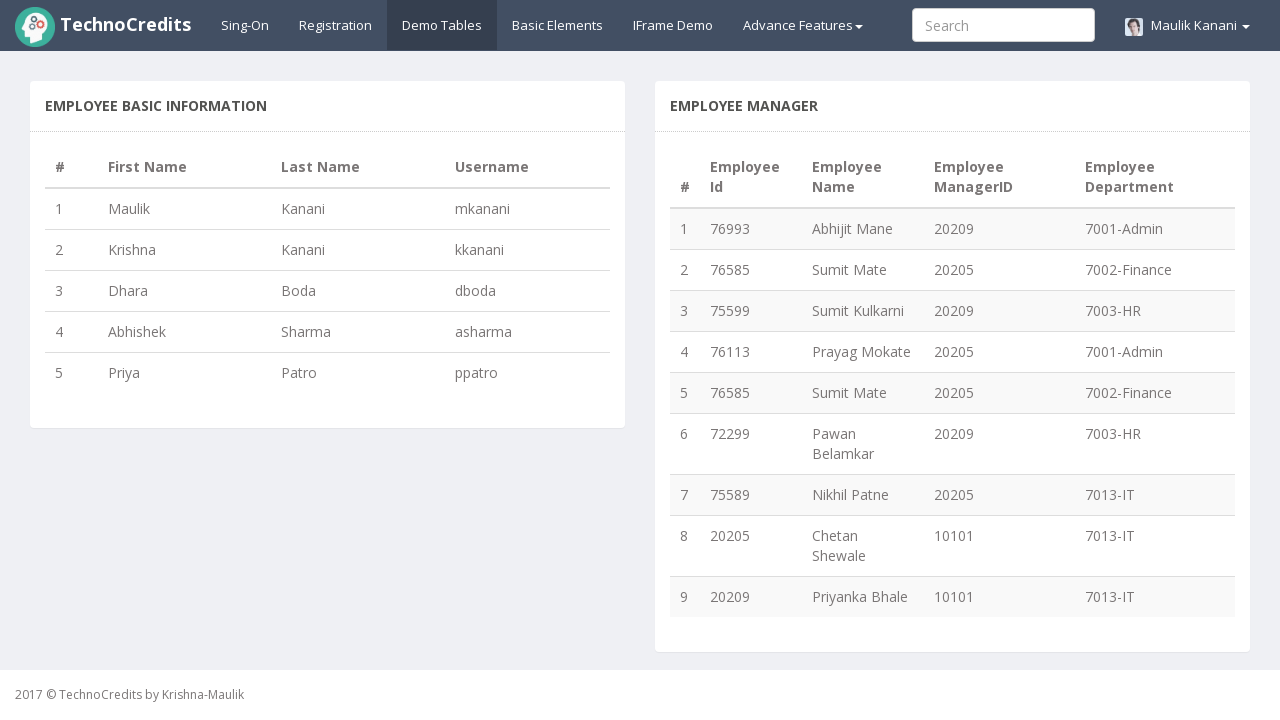

Retrieved department name '7013-IT' from row 7
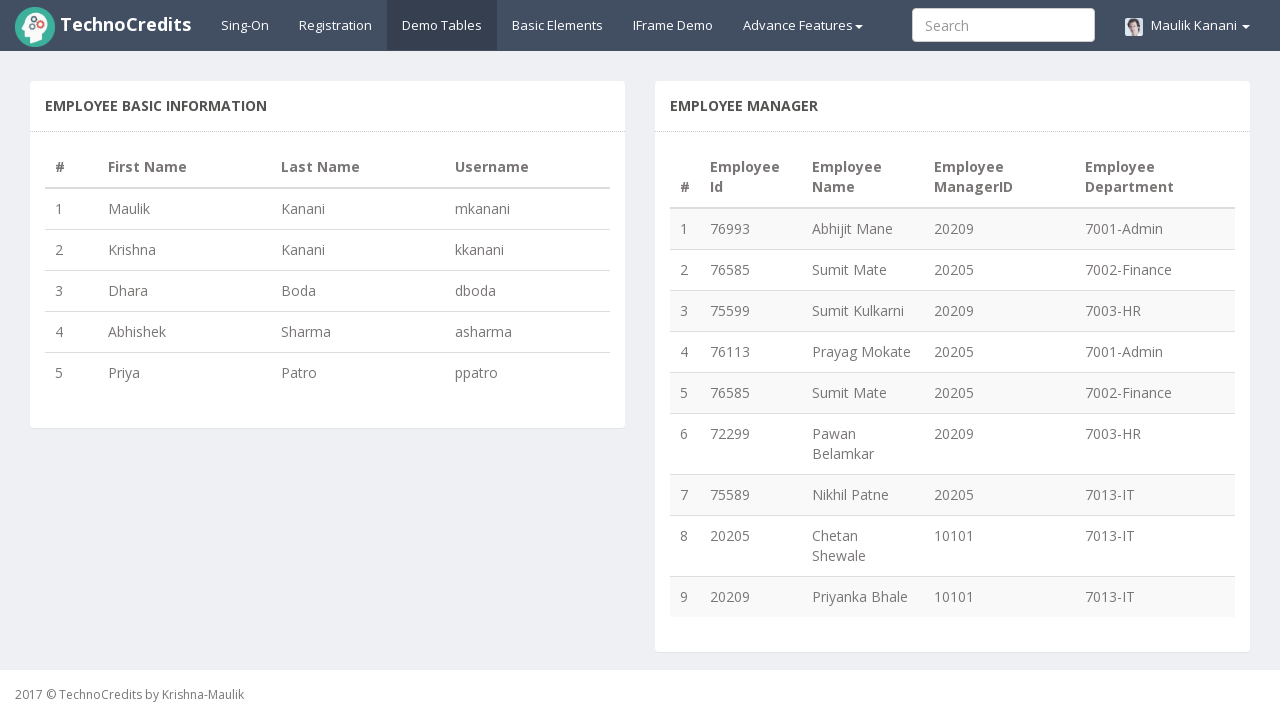

Retrieved department name '7013-IT' from row 8
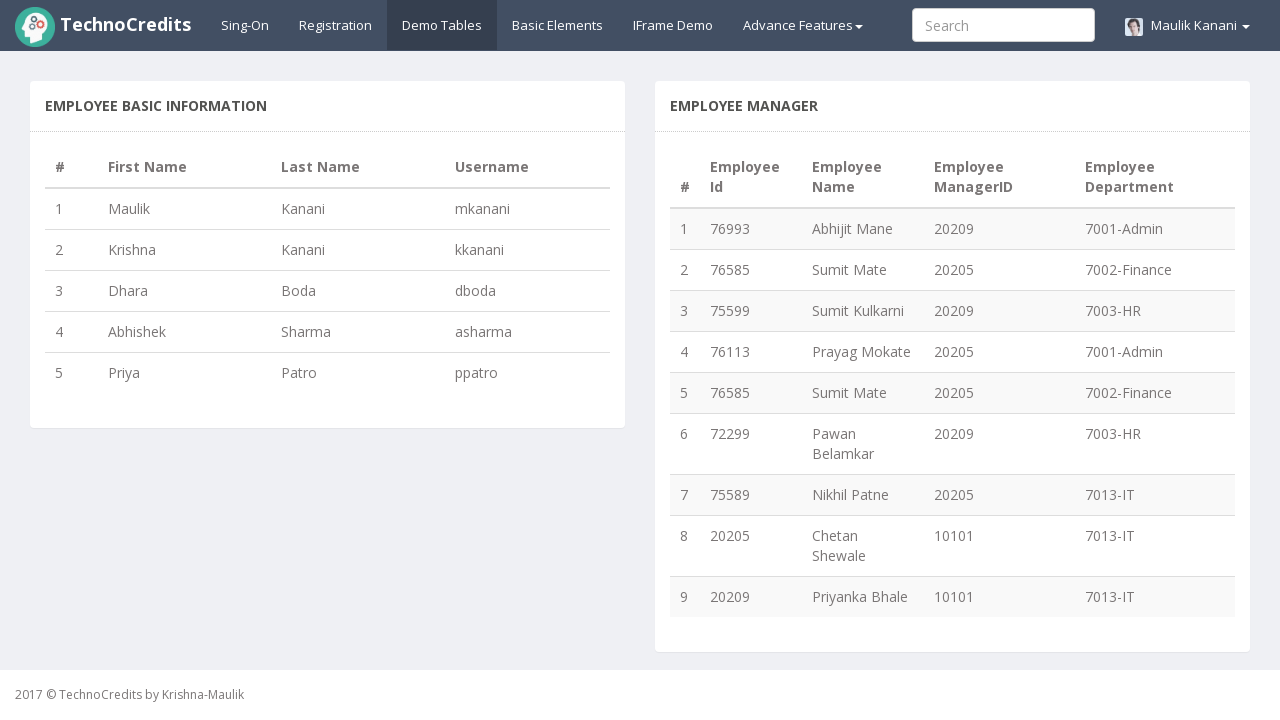

Retrieved department name '7013-IT' from row 9
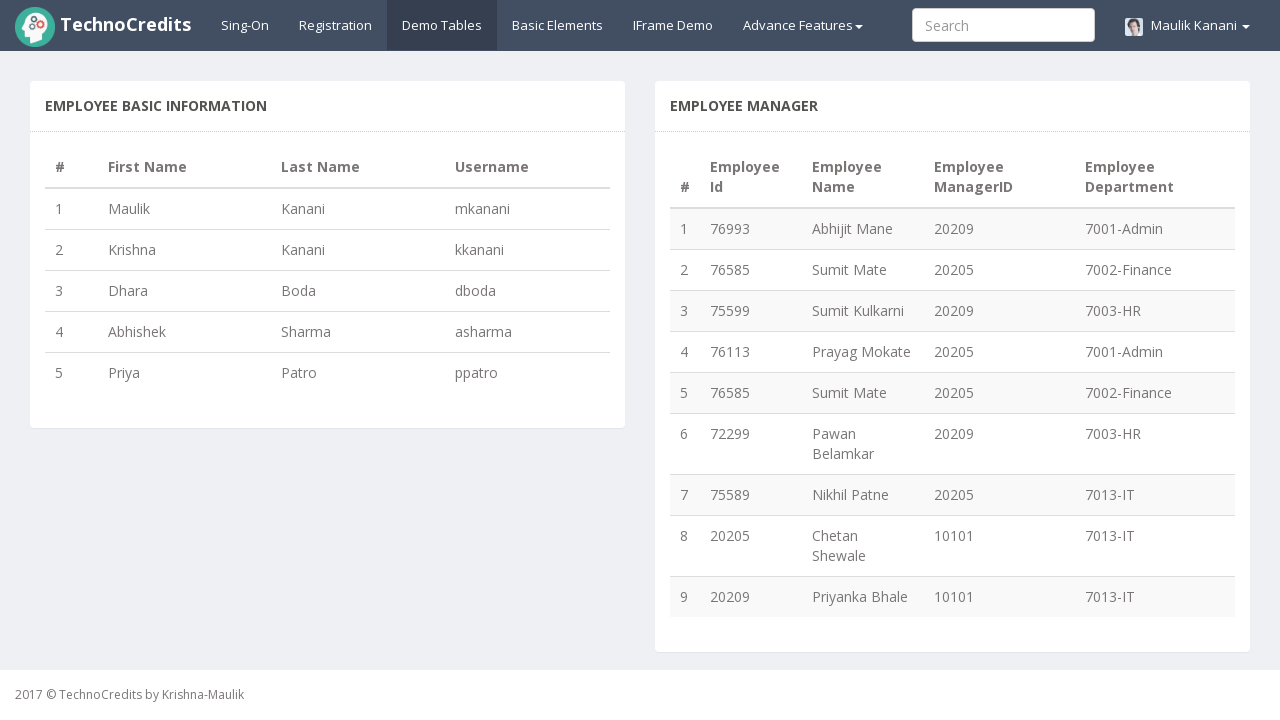

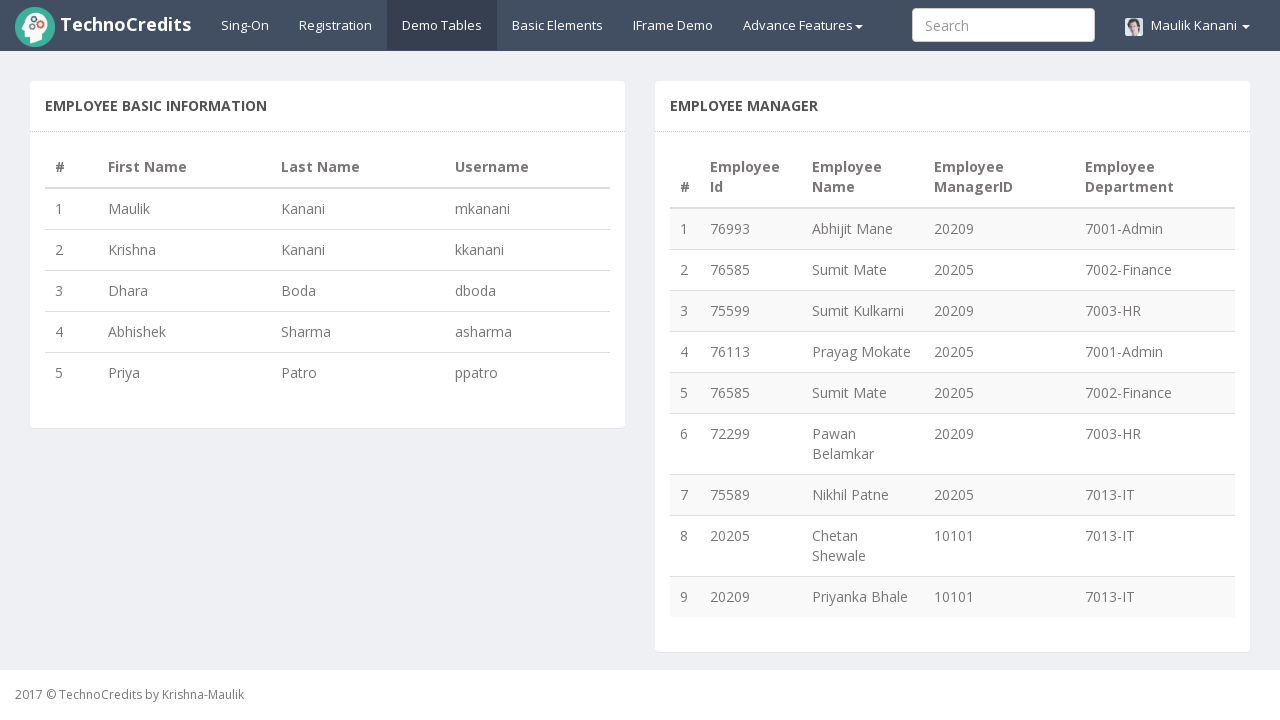